Tests domain availability search on registro.br by entering a domain name and checking the search results

Starting URL: https://registro.br

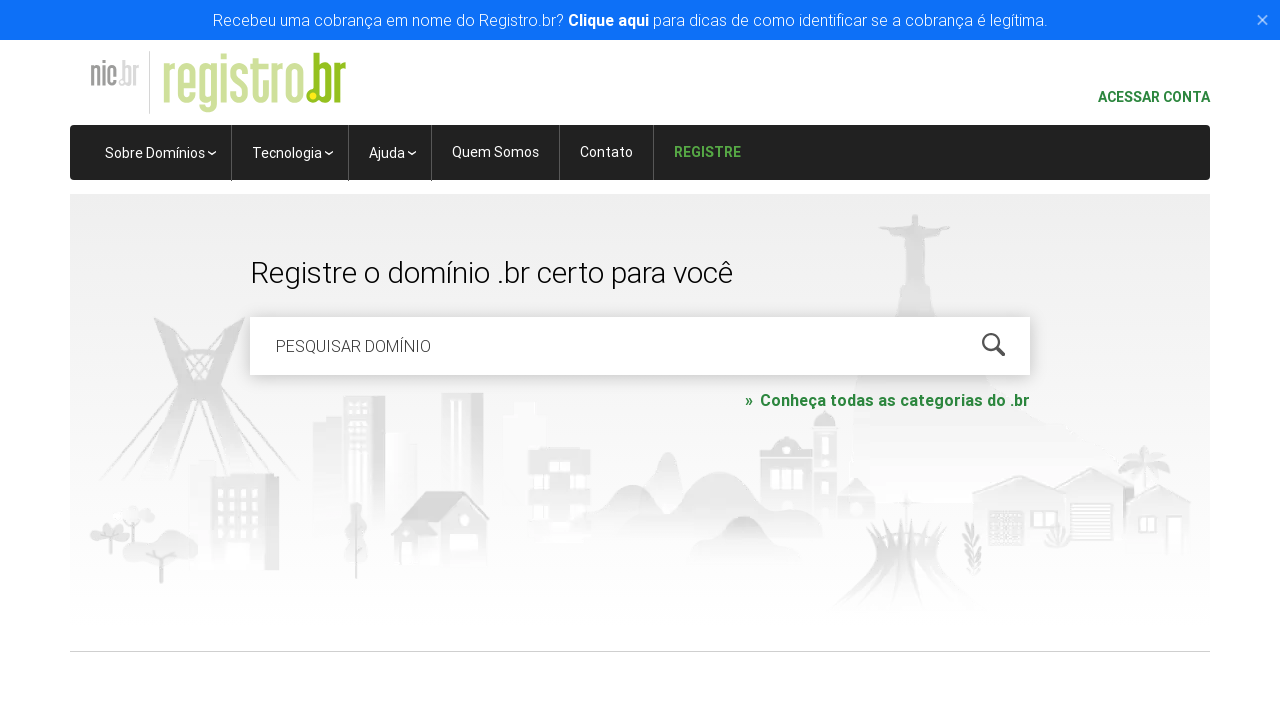

Cleared the domain search field on #is-avail-field
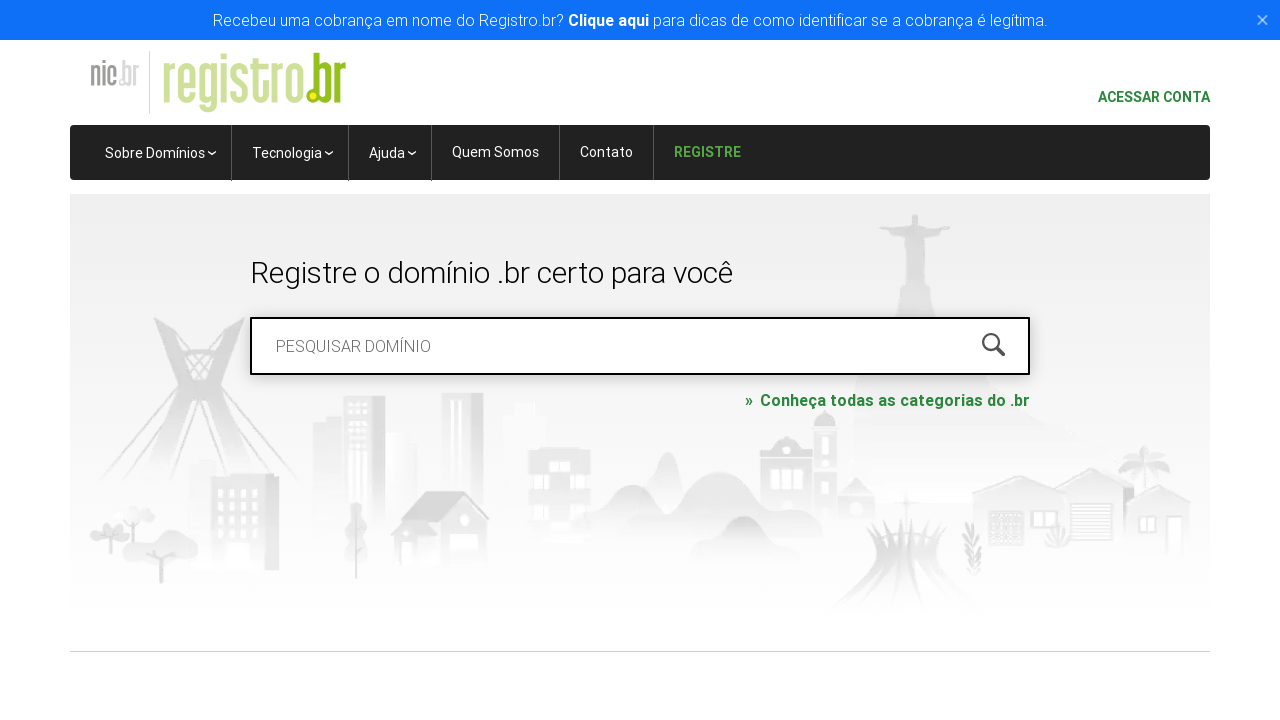

Entered domain name 'botscompython.com.br' in search field on #is-avail-field
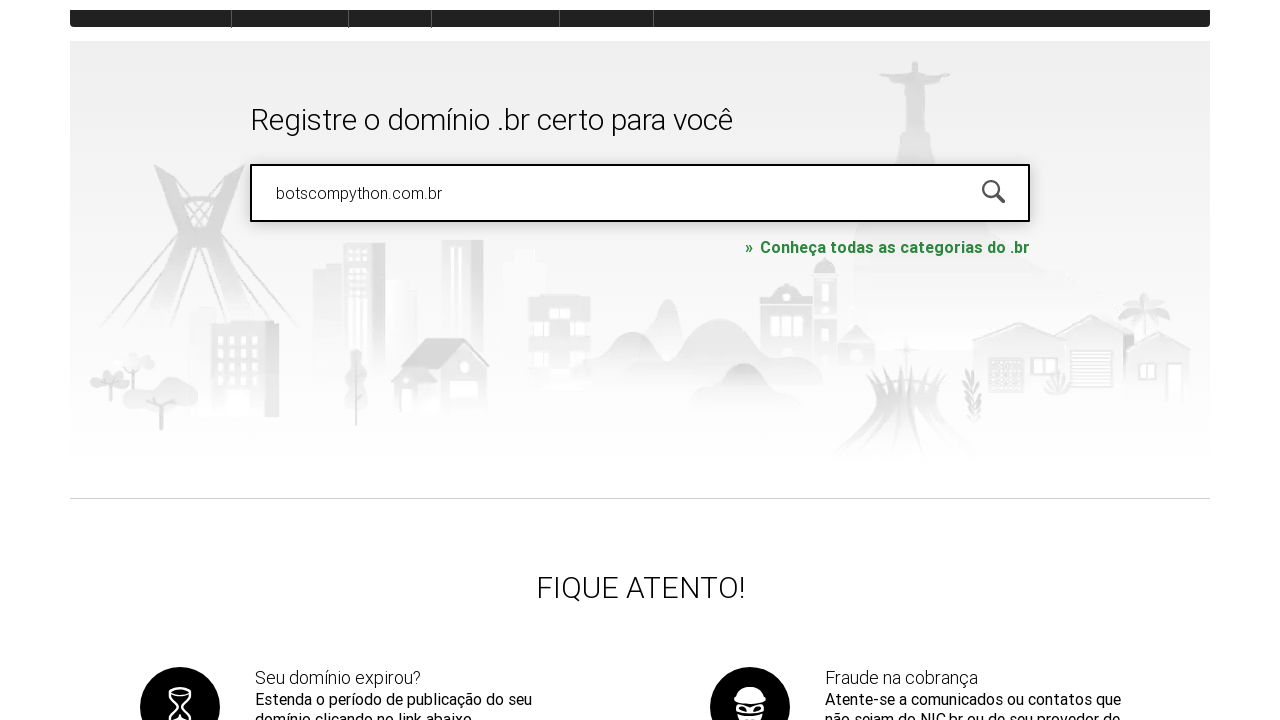

Submitted domain search by pressing Enter on #is-avail-field
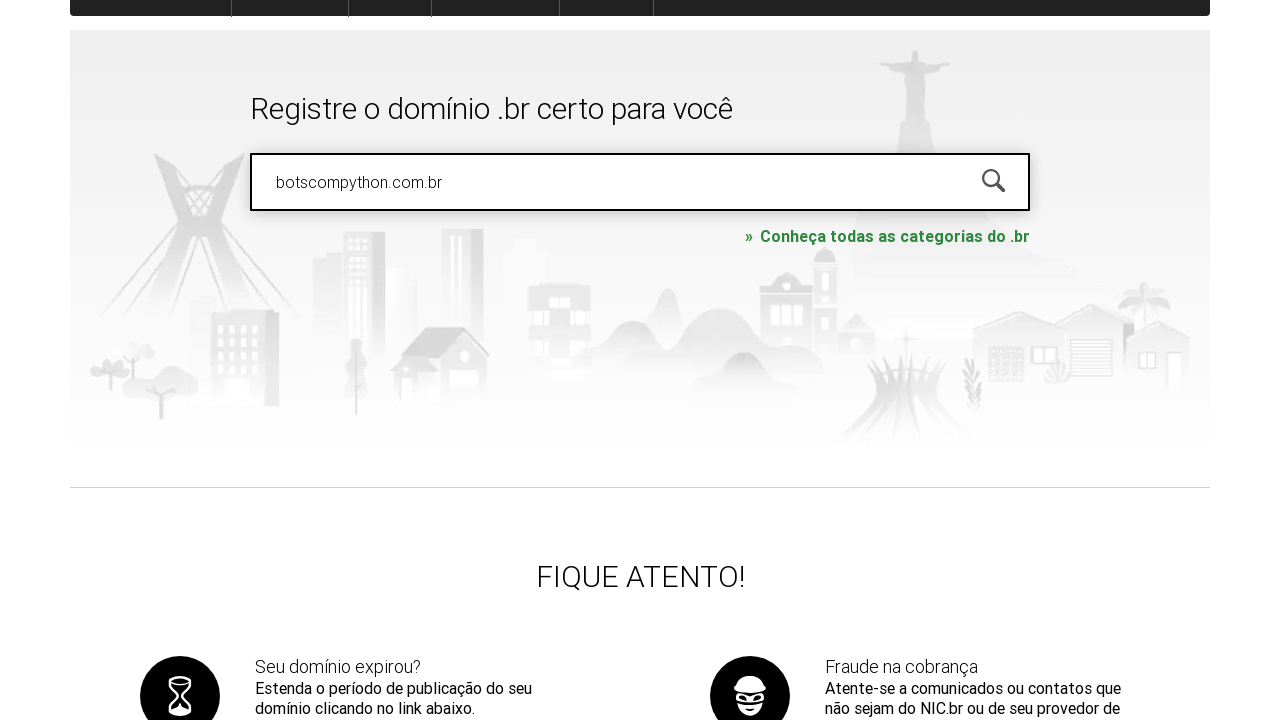

Waited for search results to load
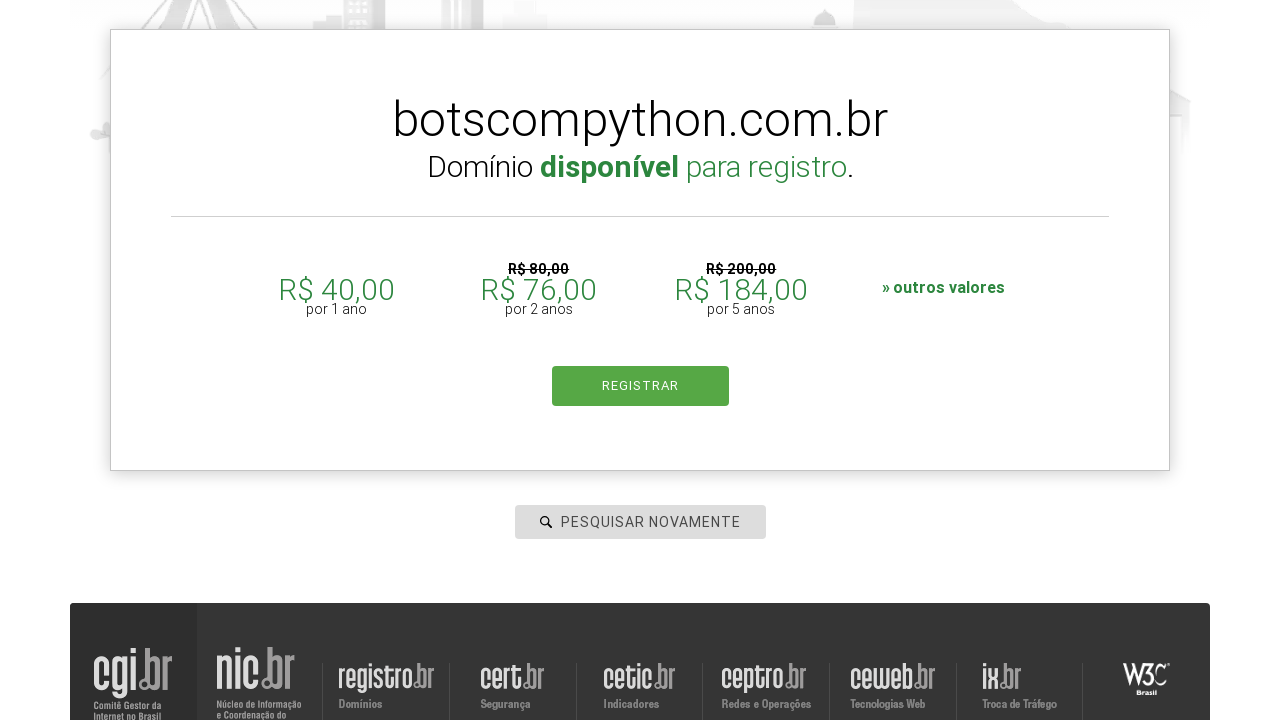

Domain search results loaded and strong tags are visible
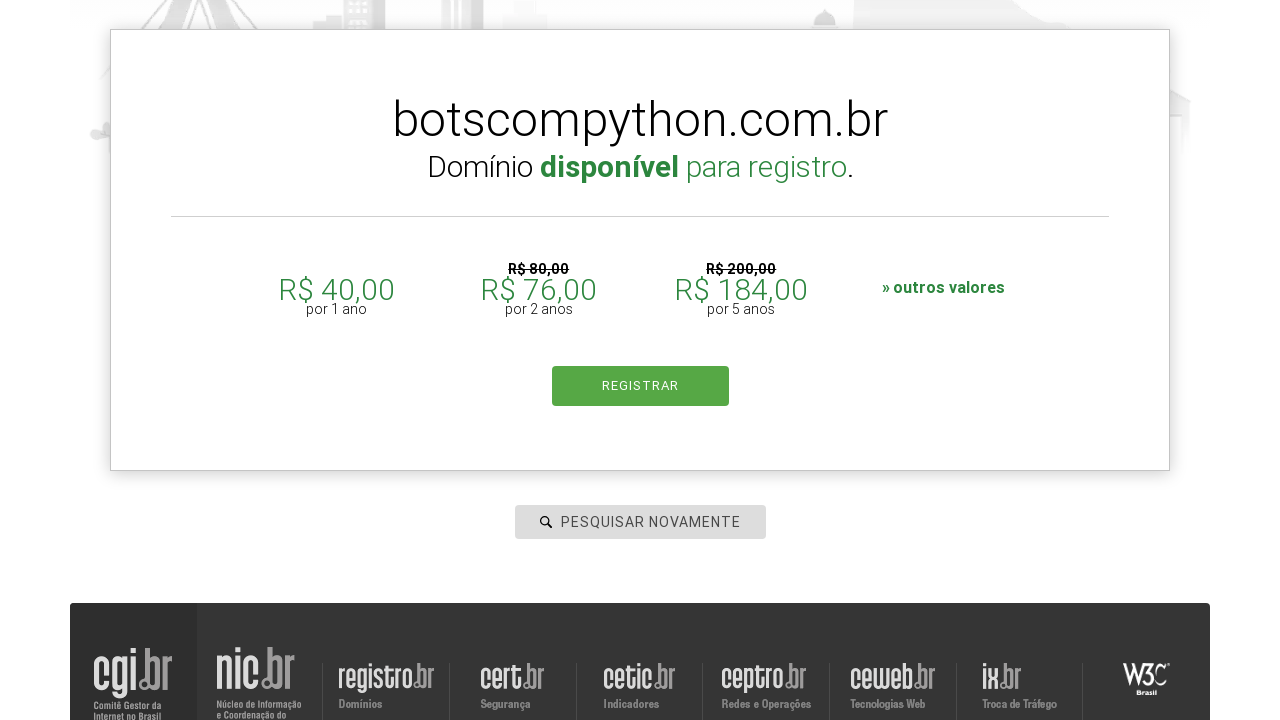

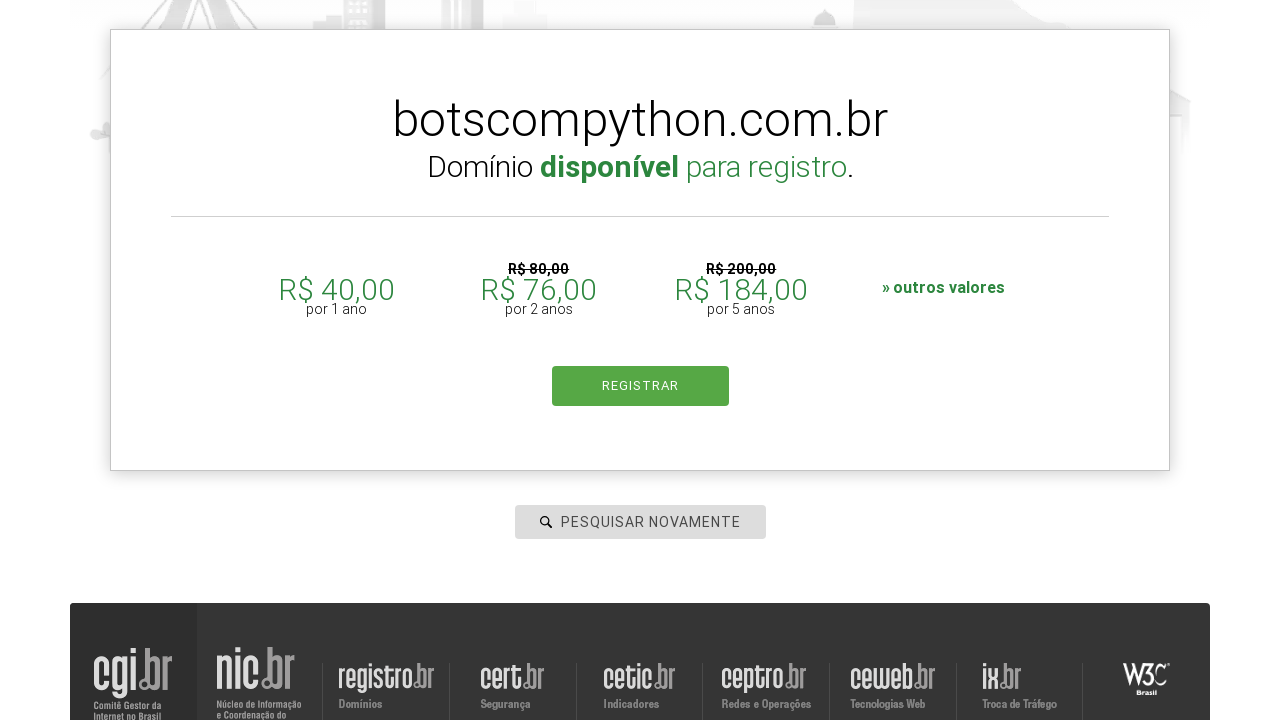